Solves a math problem on a form by calculating a value, filling in the answer, selecting checkboxes and radio buttons, then submitting the form

Starting URL: http://suninjuly.github.io/math.html

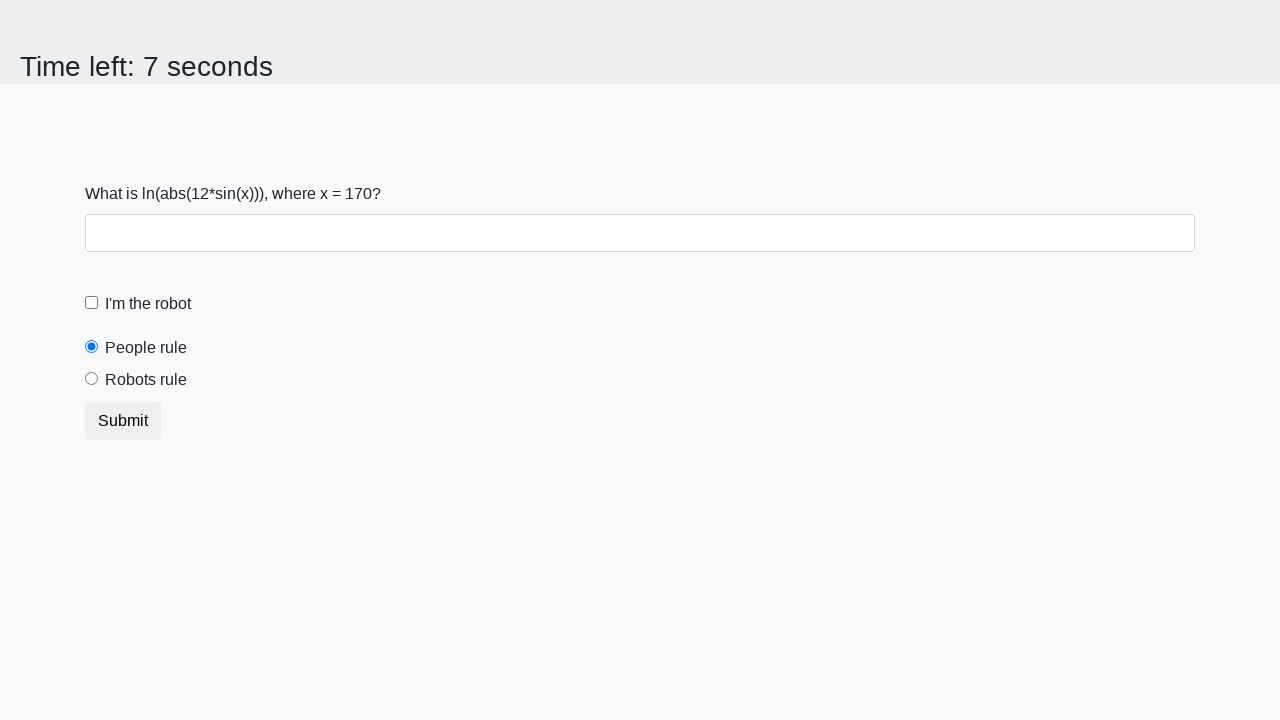

Located the input value element
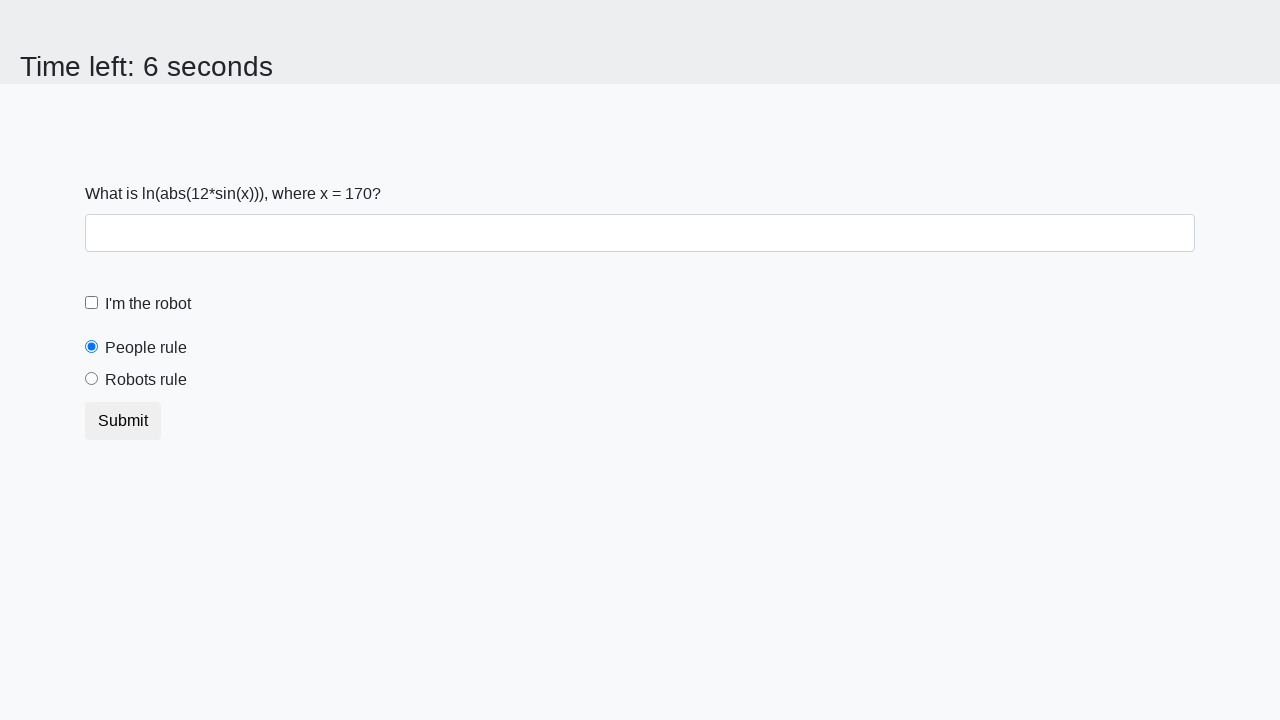

Retrieved the numeric value from the page
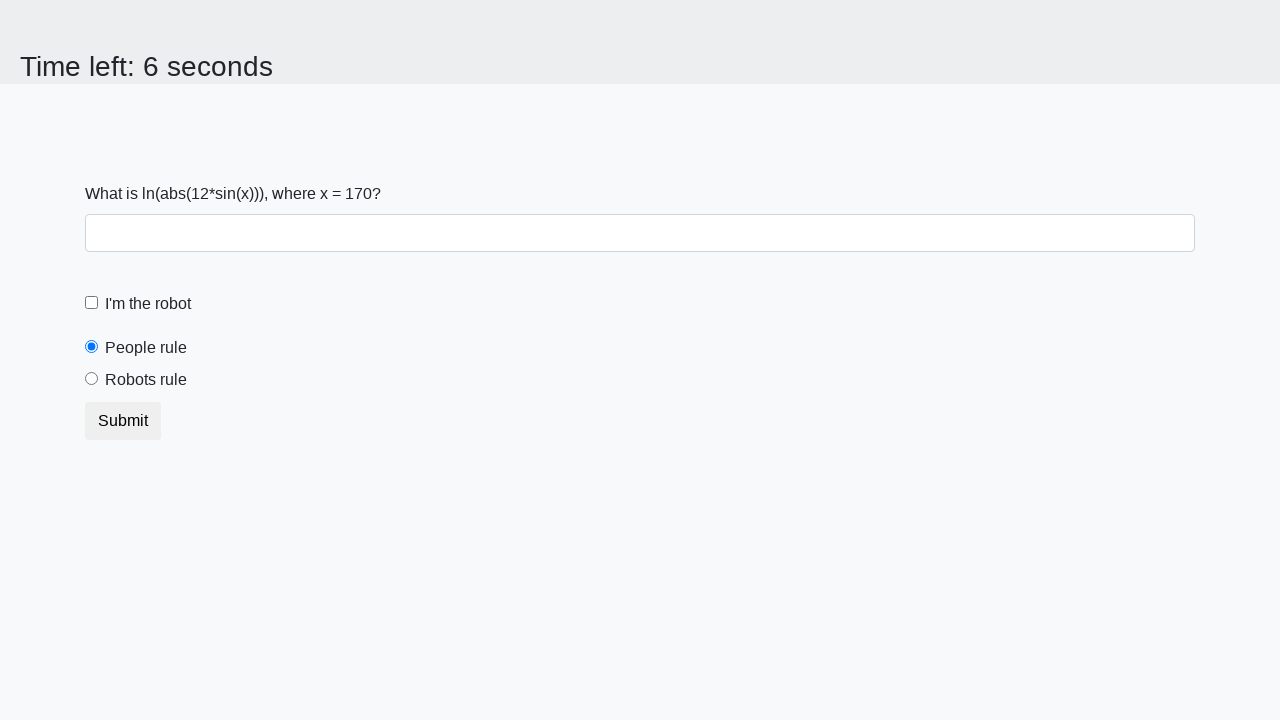

Calculated the math formula result
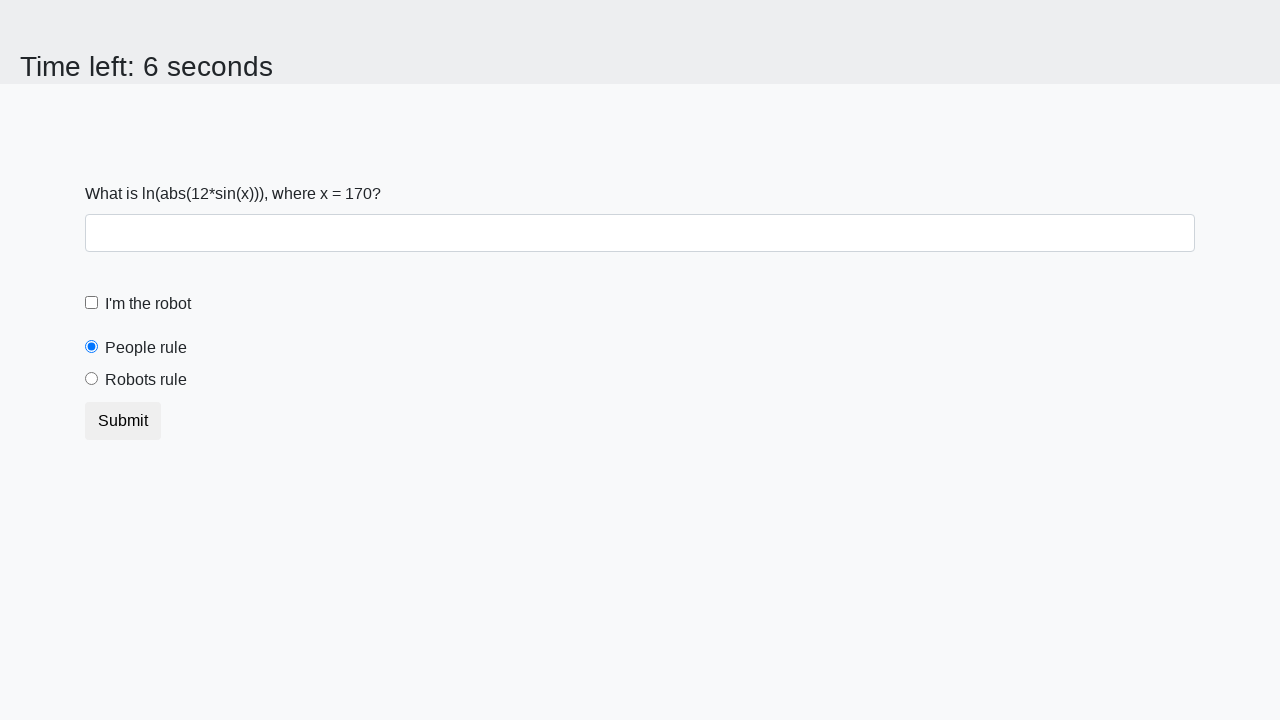

Filled the answer field with calculated value on input#answer
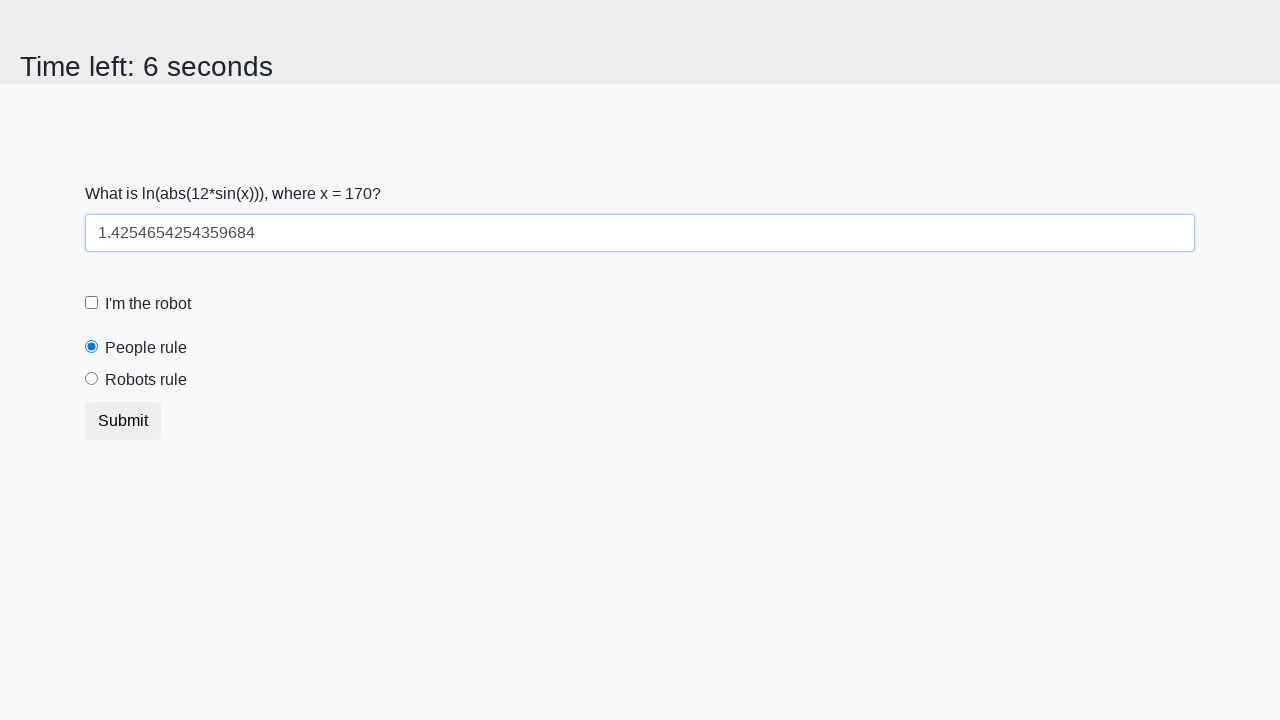

Checked the robot checkbox at (92, 303) on input#robotCheckbox
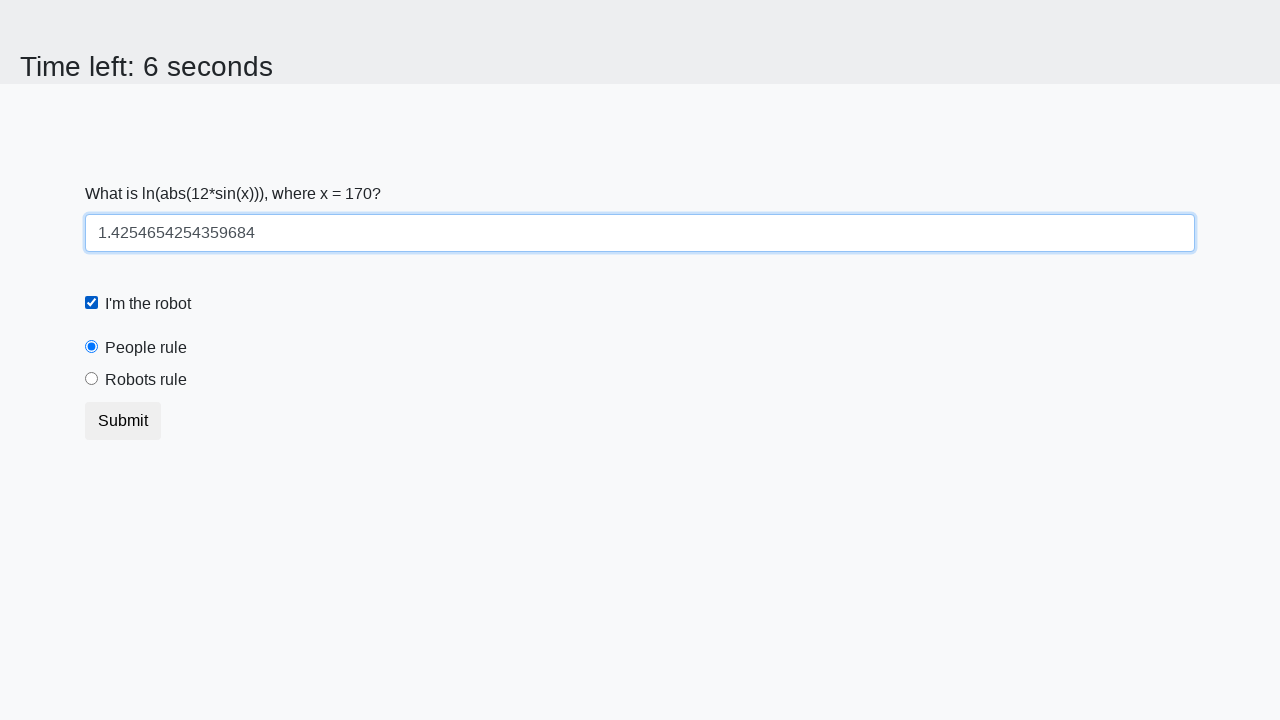

Selected the robots rule radio button at (92, 379) on input#robotsRule
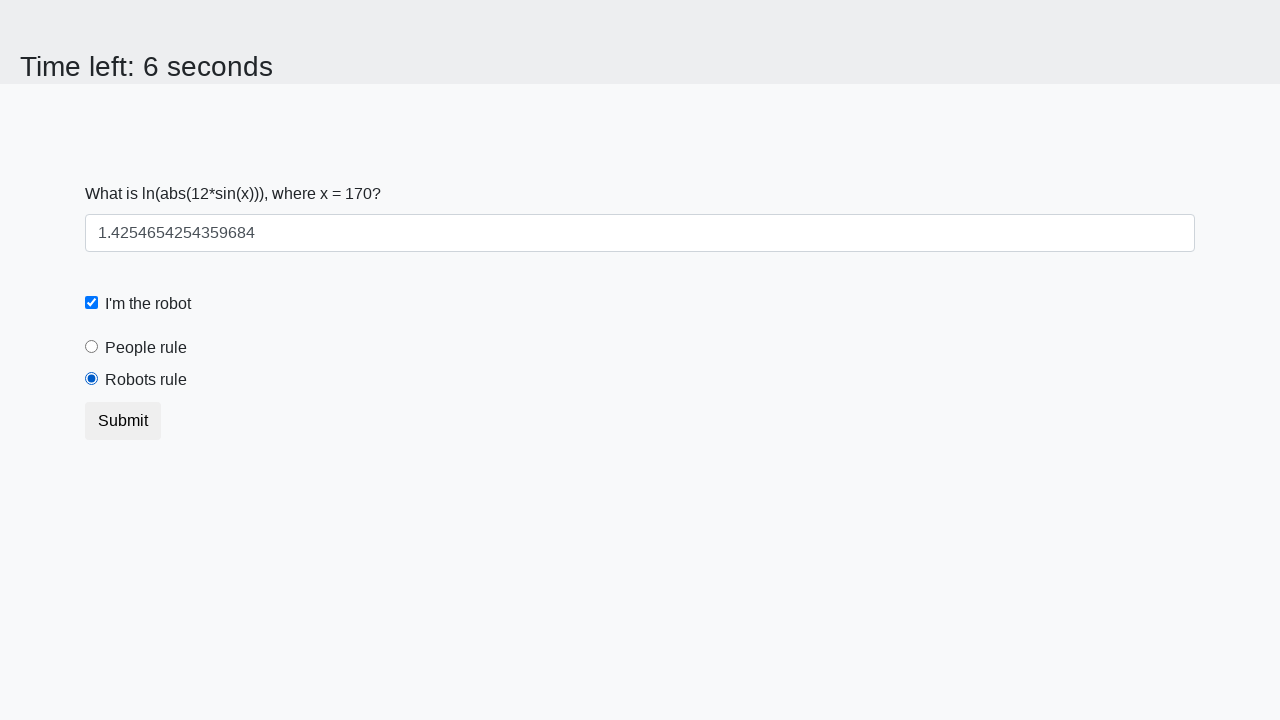

Submitted the form at (123, 421) on button[type='submit']
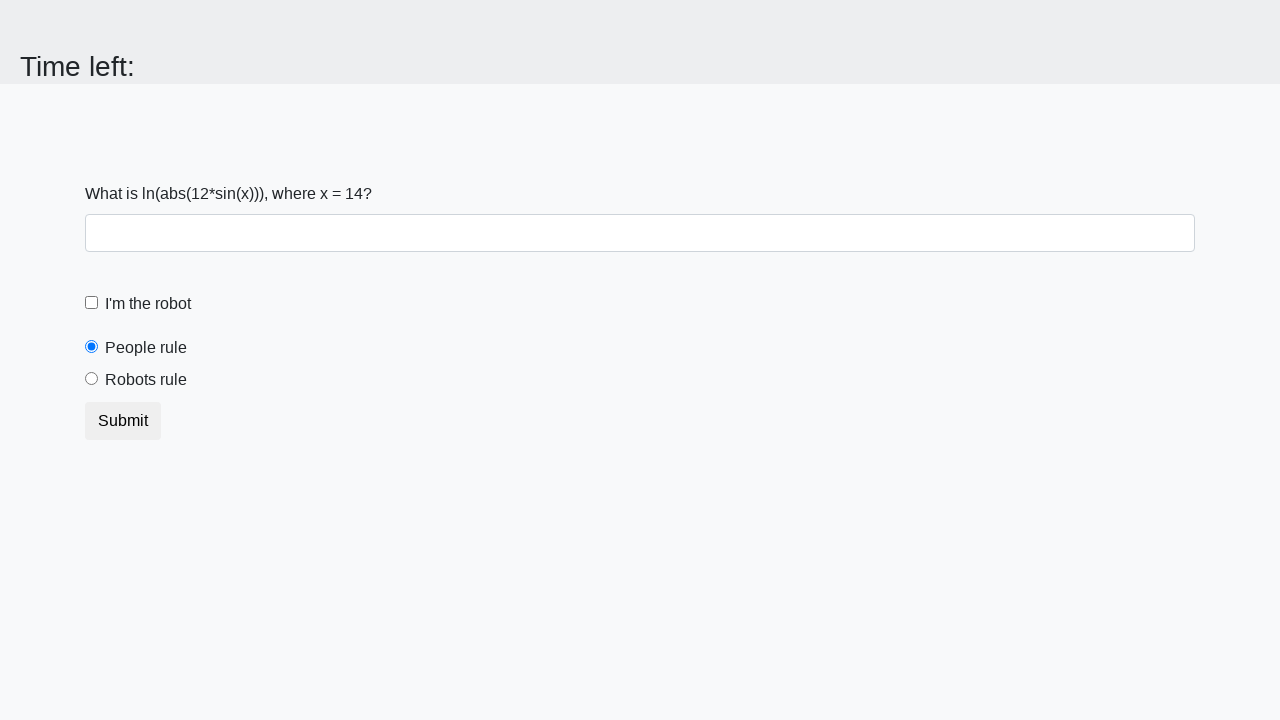

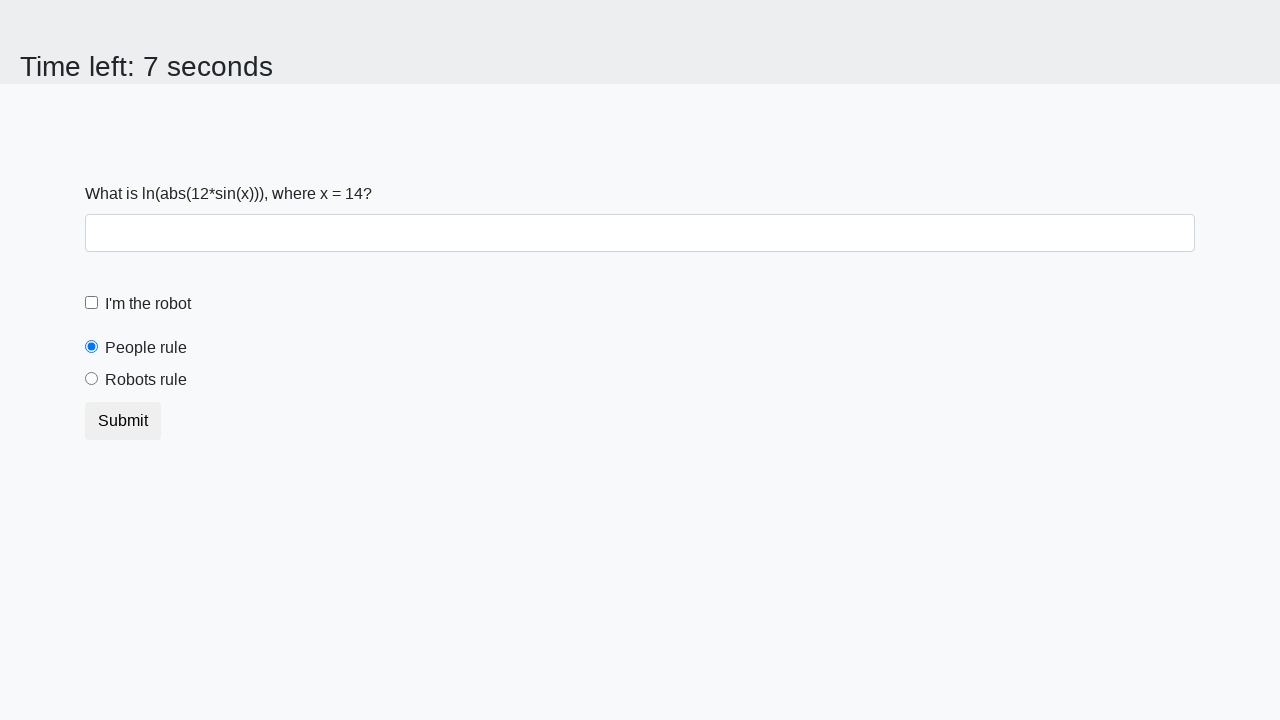